Tests a form submission by extracting a value from an element's attribute, calculating a mathematical result, filling it into an input field, checking checkboxes, and submitting the form

Starting URL: http://suninjuly.github.io/get_attribute.html

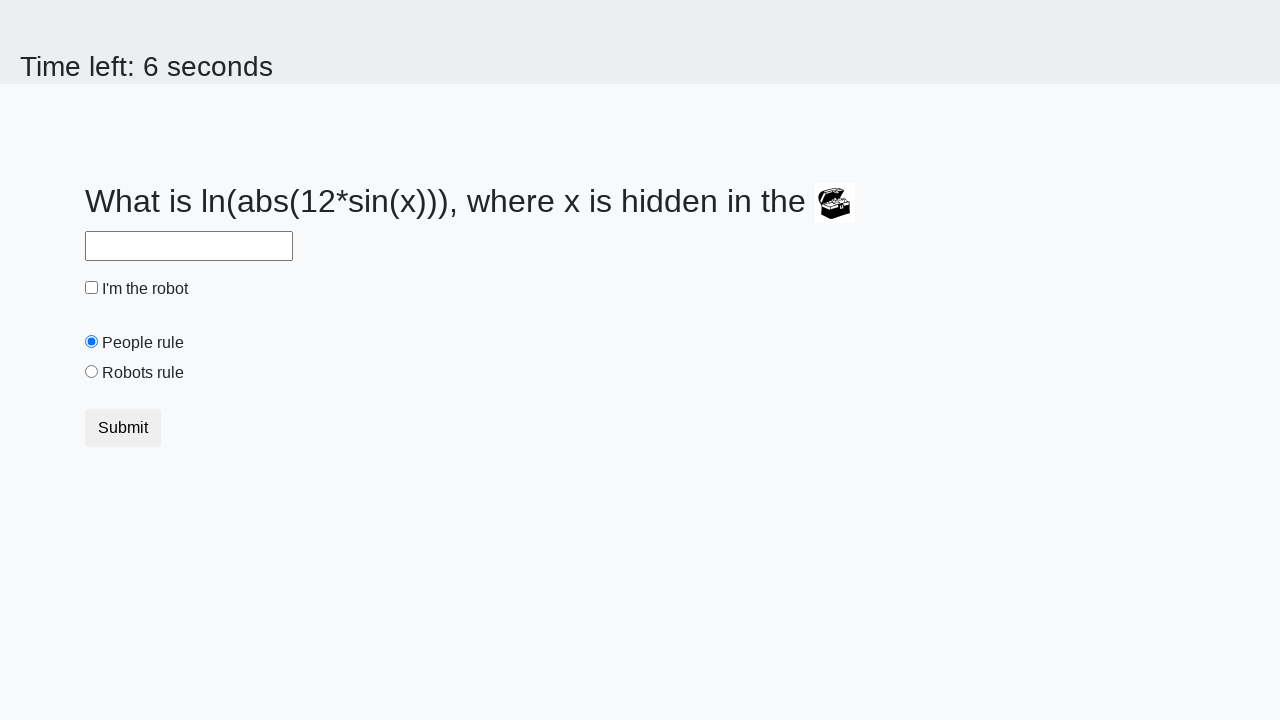

Extracted 'valuex' attribute from treasure element
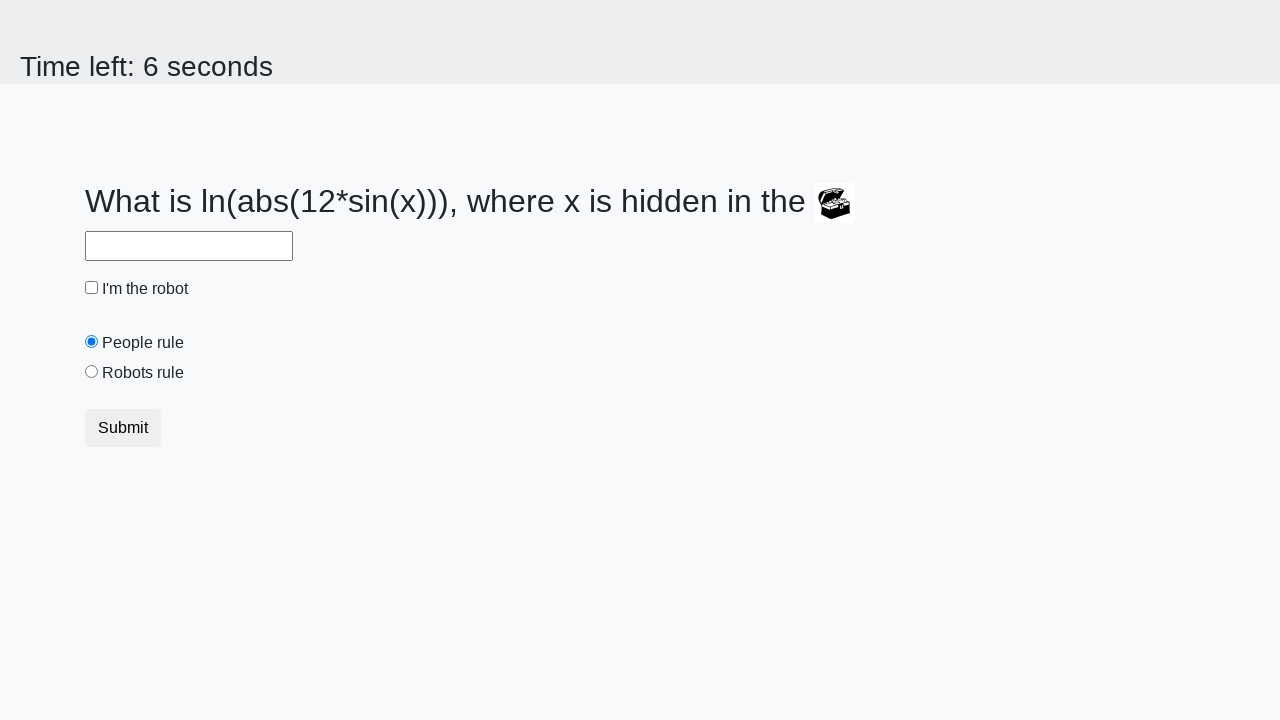

Calculated result: 2.4813619510985157 from extracted value: 919
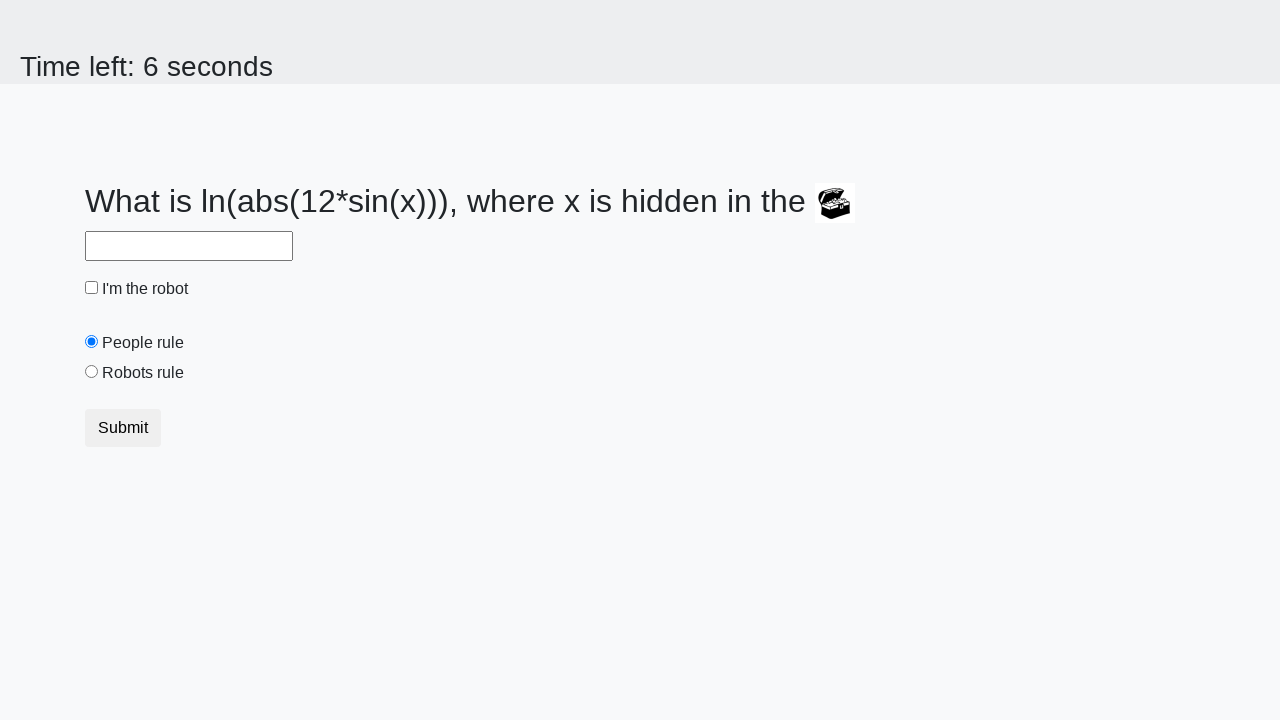

Filled answer field with calculated value: 2.4813619510985157 on #answer
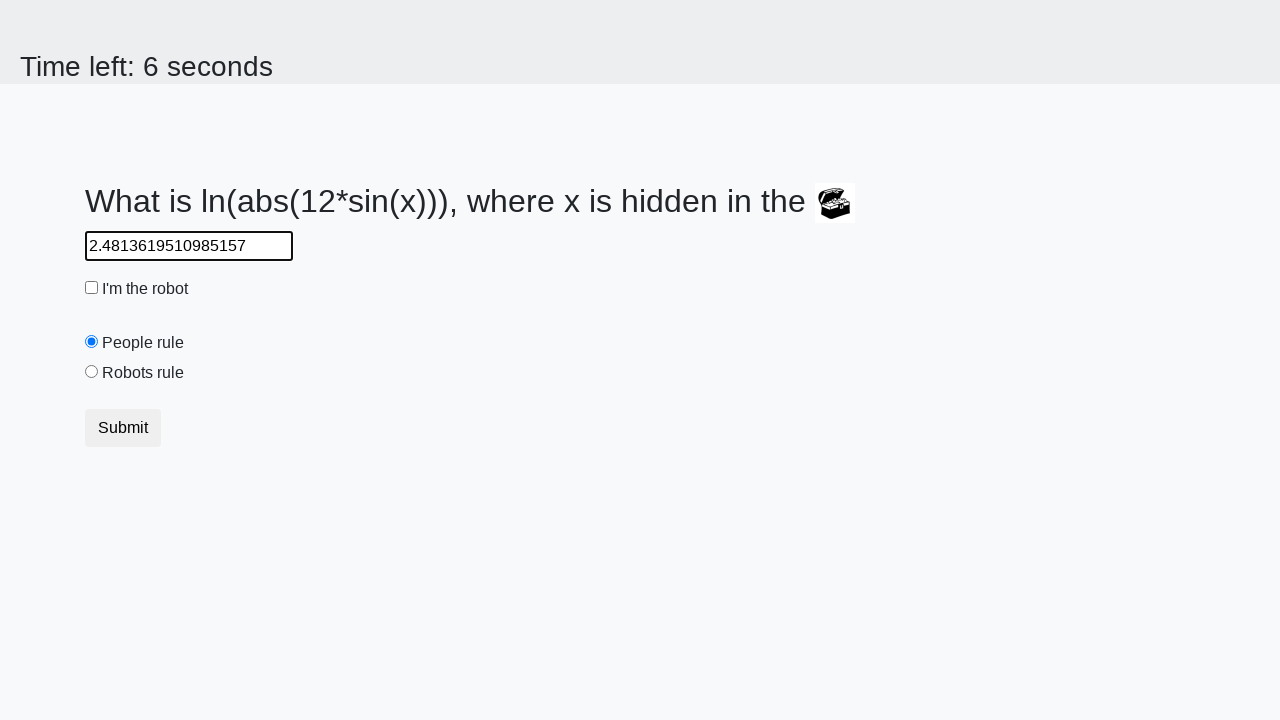

Checked the robot checkbox at (92, 288) on #robotCheckbox
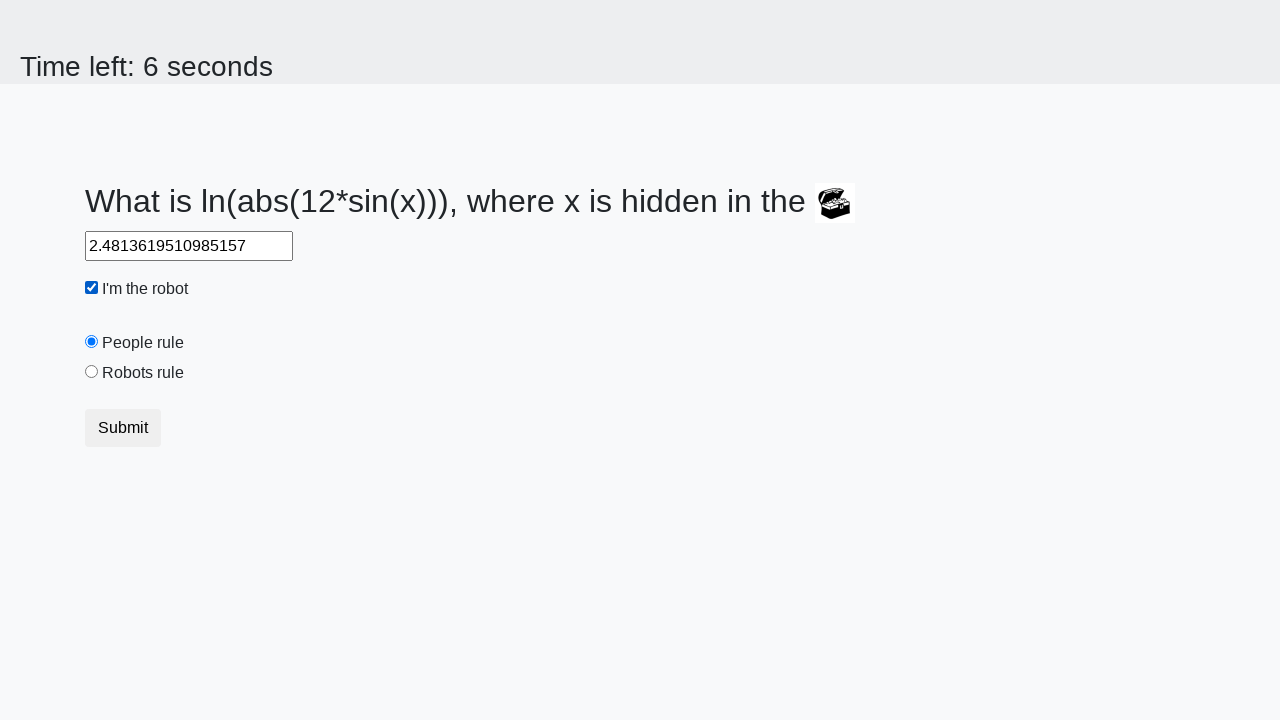

Checked the robots rule checkbox at (92, 372) on #robotsRule
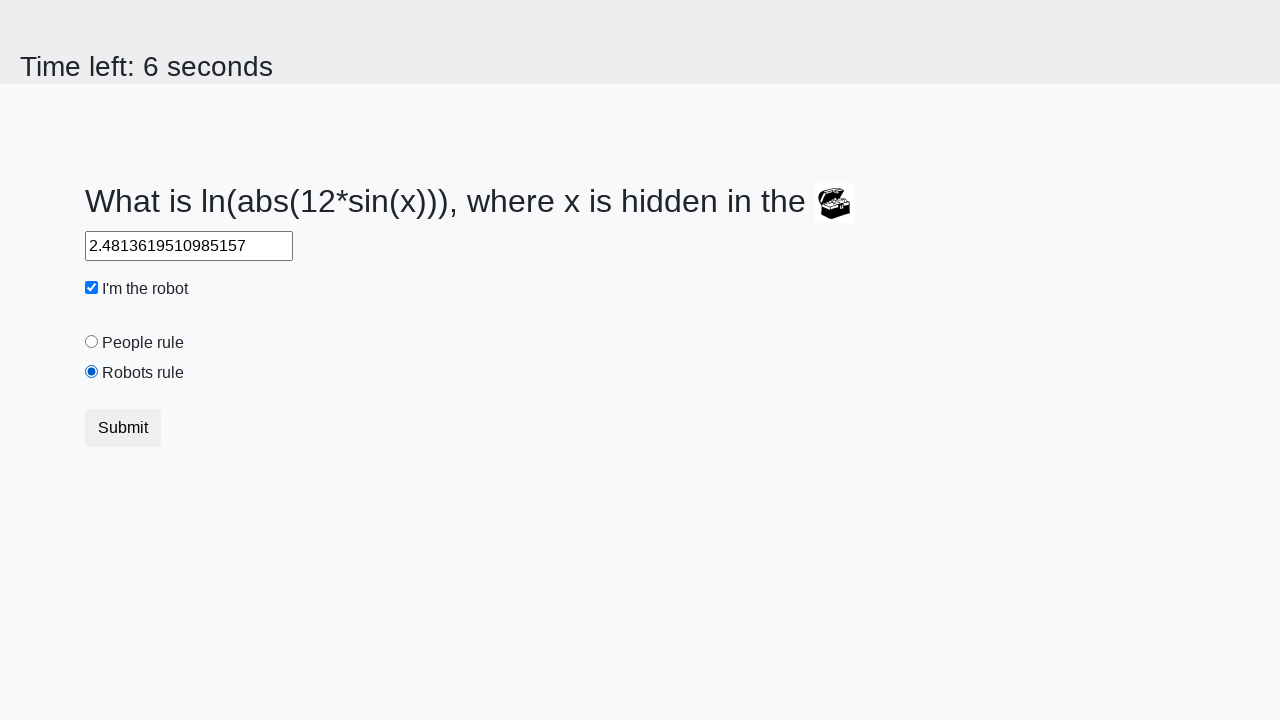

Clicked form submit button at (123, 428) on button[type='submit']
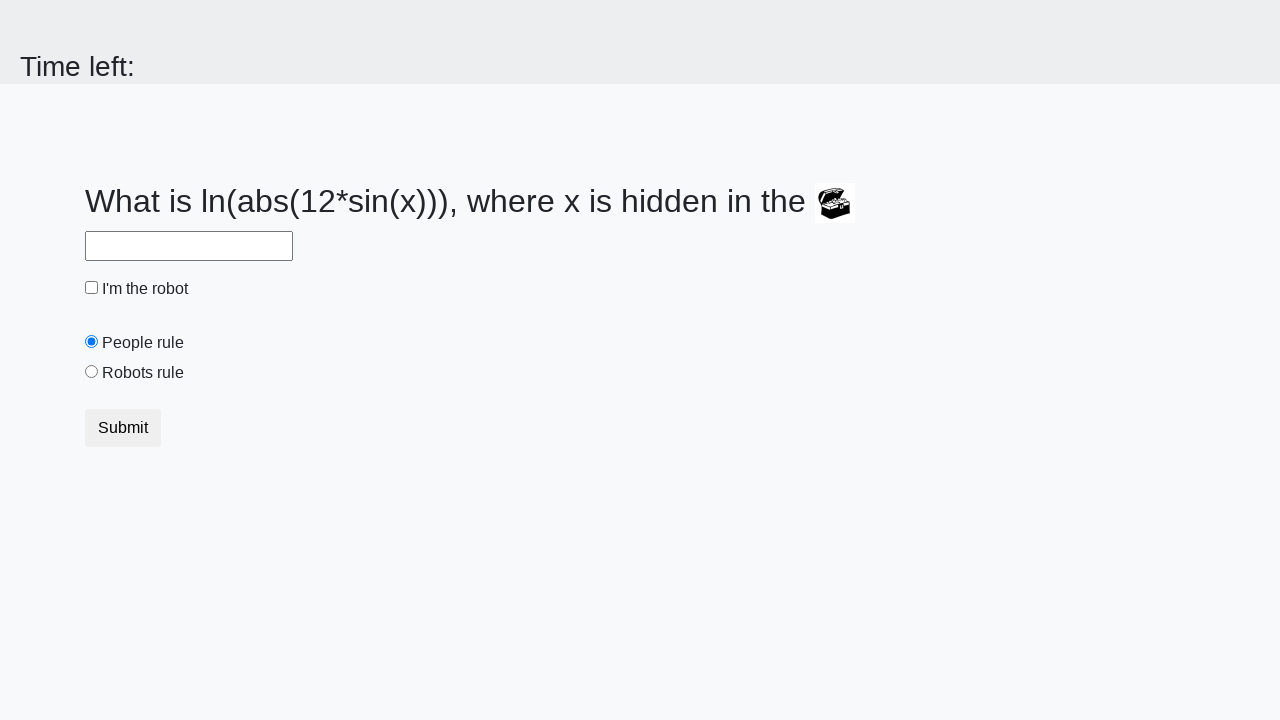

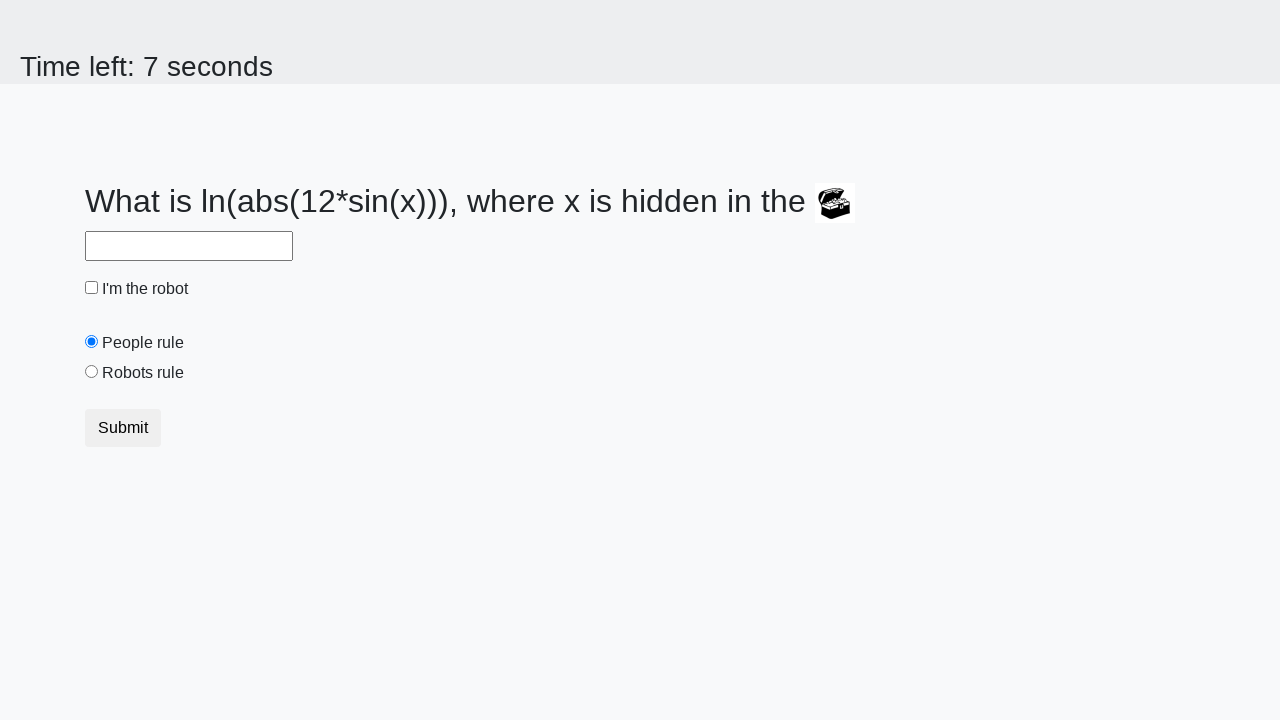